Tests finding an element by ID on Ubuntu Wiki and typing text into the search input field

Starting URL: https://wiki.ubuntu.com

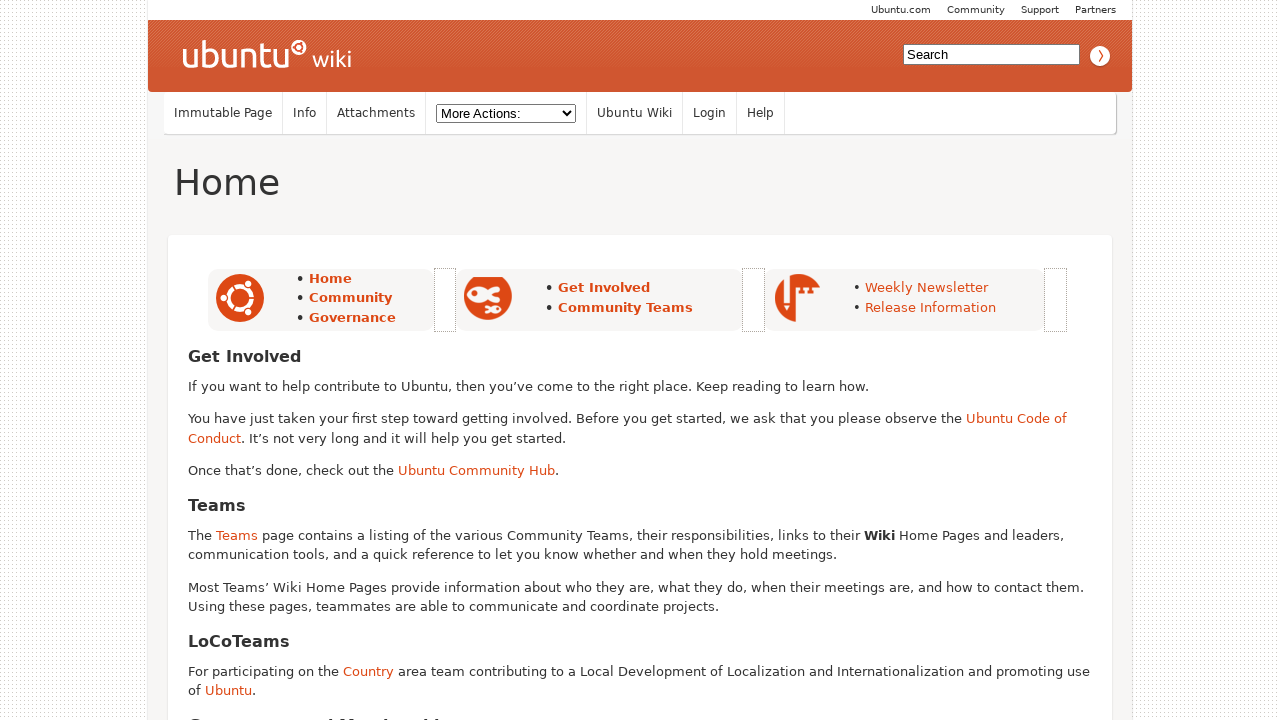

Filled search input field with 'typing' on #searchinput
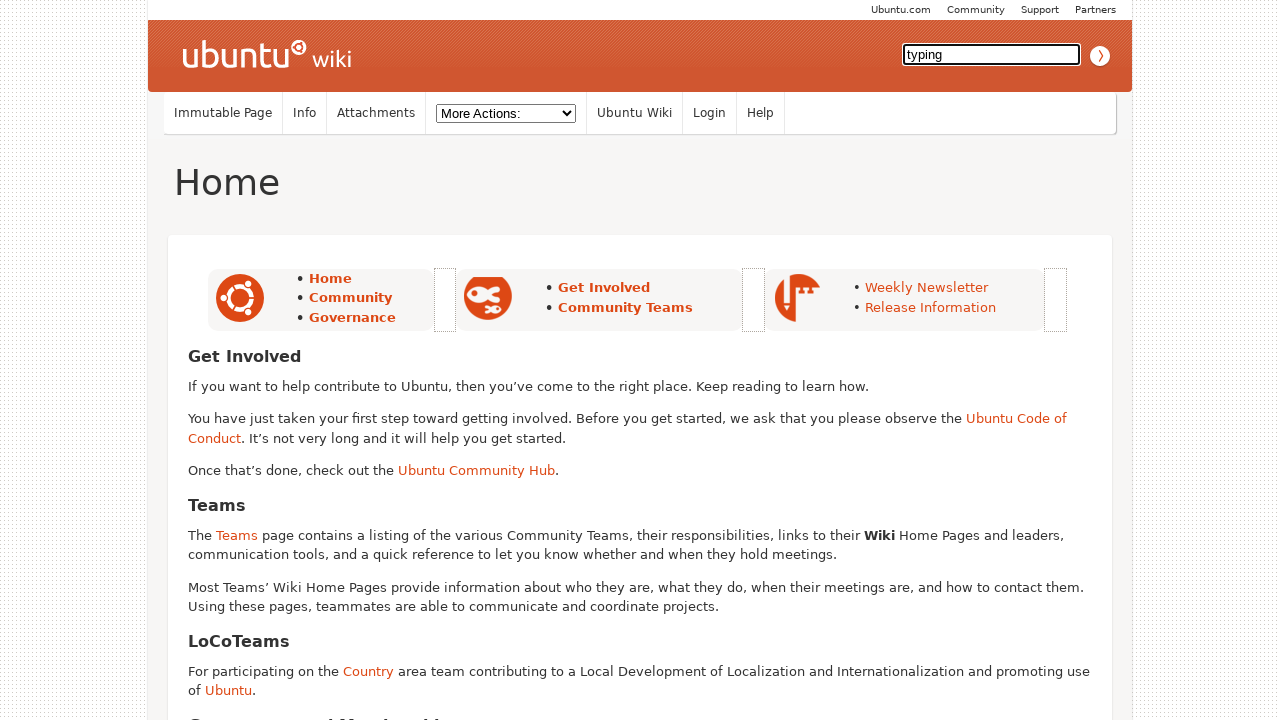

Waited 1 second to see search results
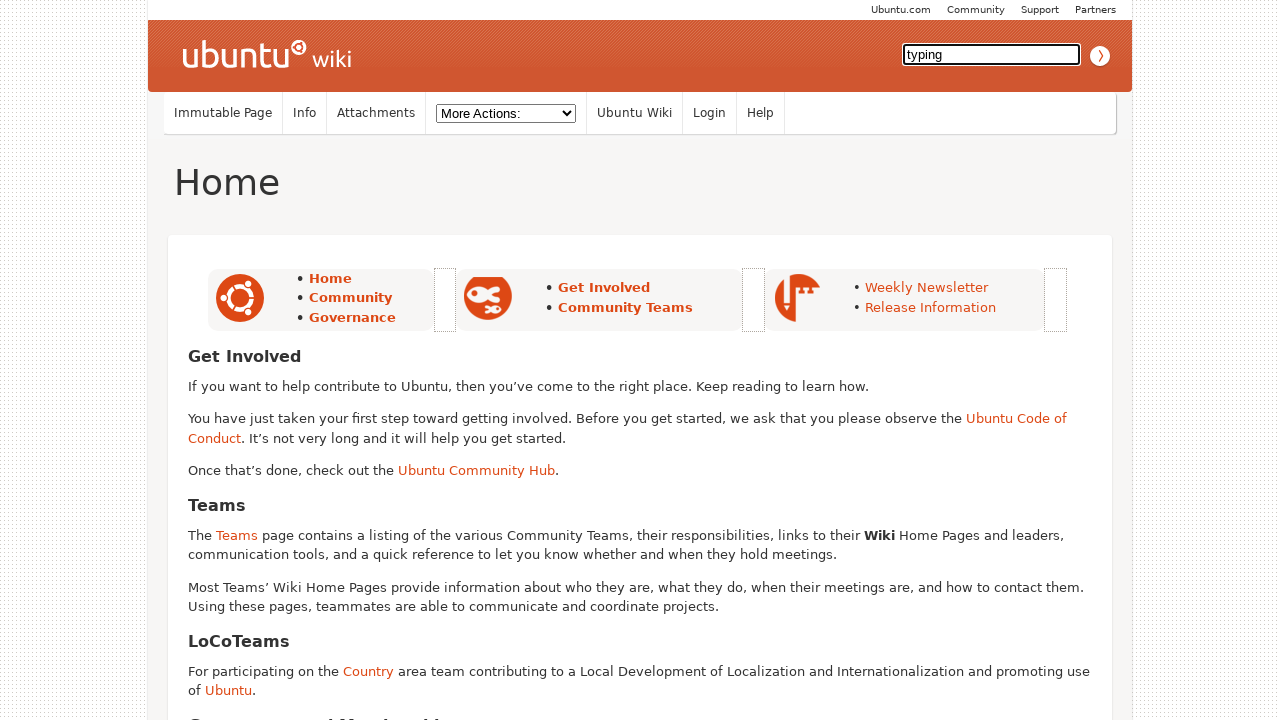

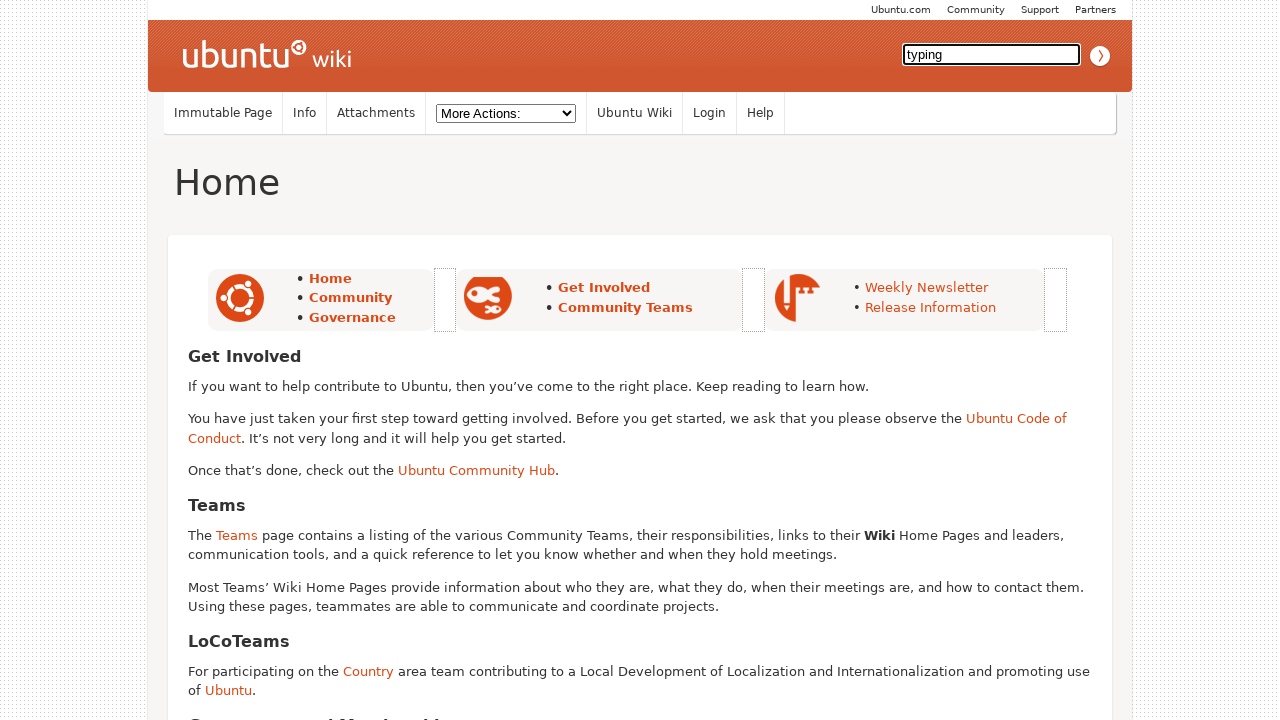